Verifies that the main phase section headings exist on the page, checking for Introduction to ASP.NET, Creating APIs, and MVC Design Pattern headings.

Starting URL: https://frankdoylezw.github.io/CSharp_Learning/

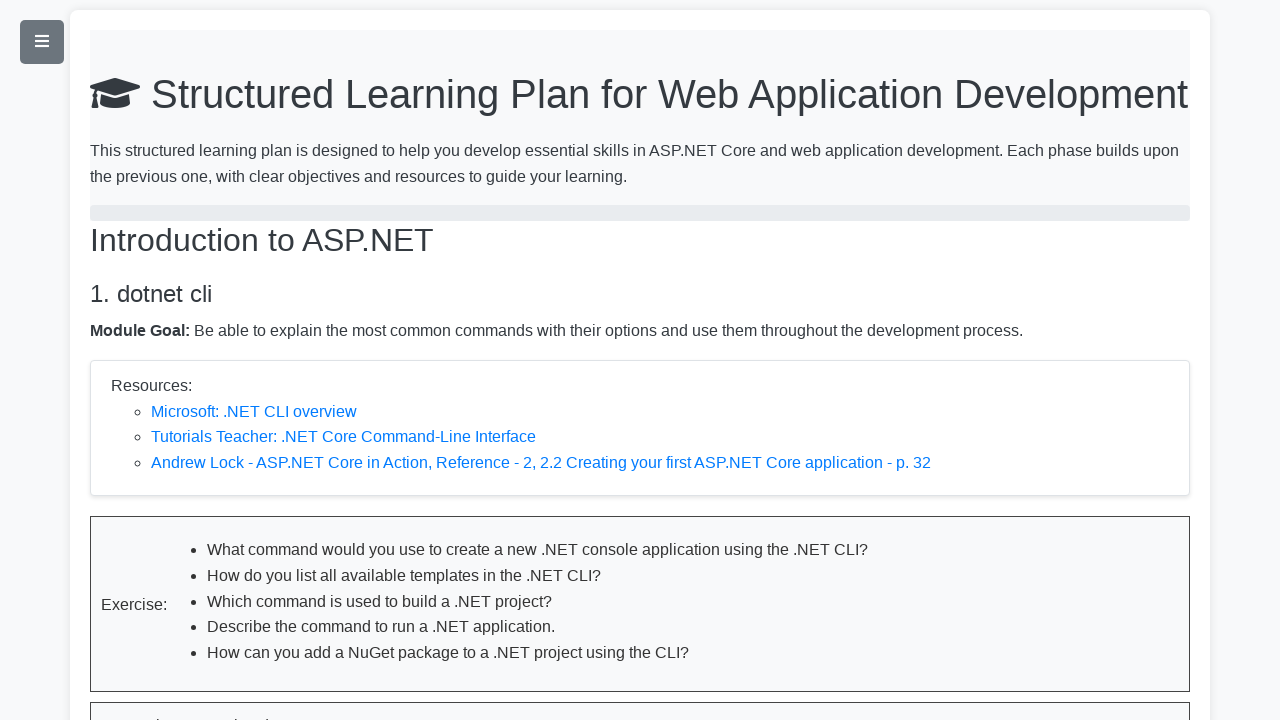

Navigated to C# Learning page
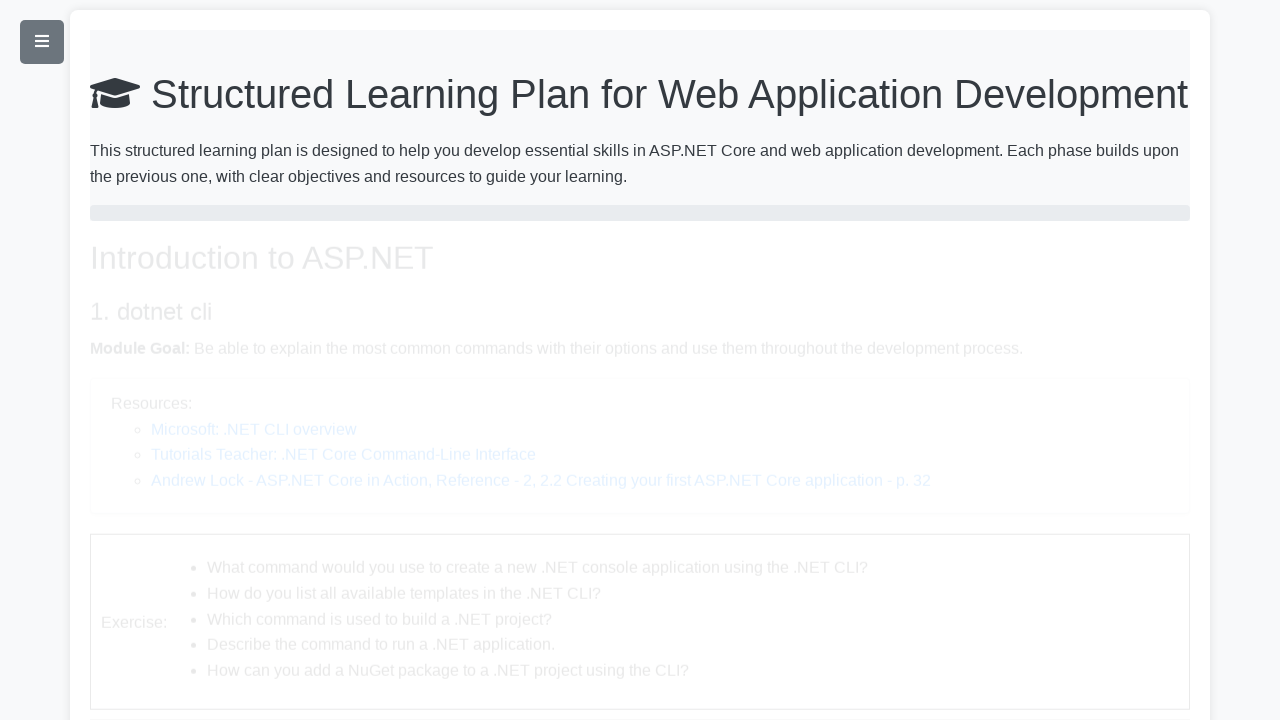

Verified first phase heading 'Introduction to ASP.NET' exists
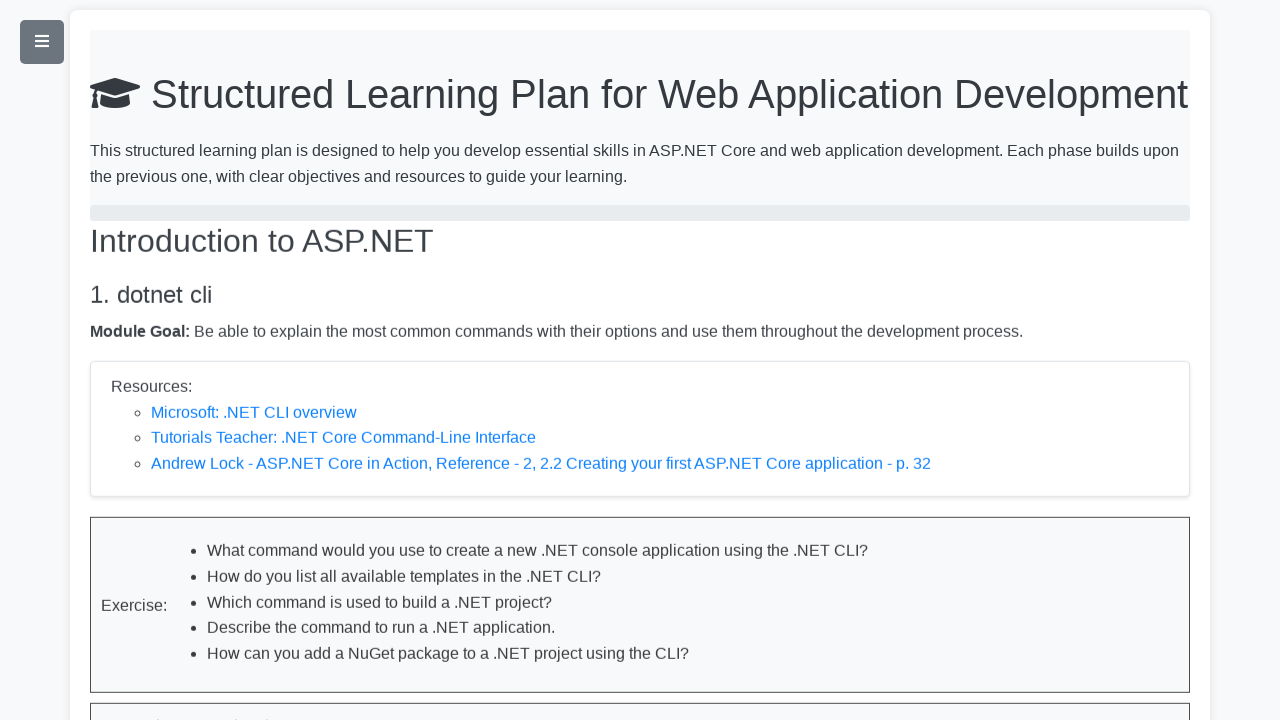

Verified second phase heading 'Creating APIs with ASP.NET Core' exists
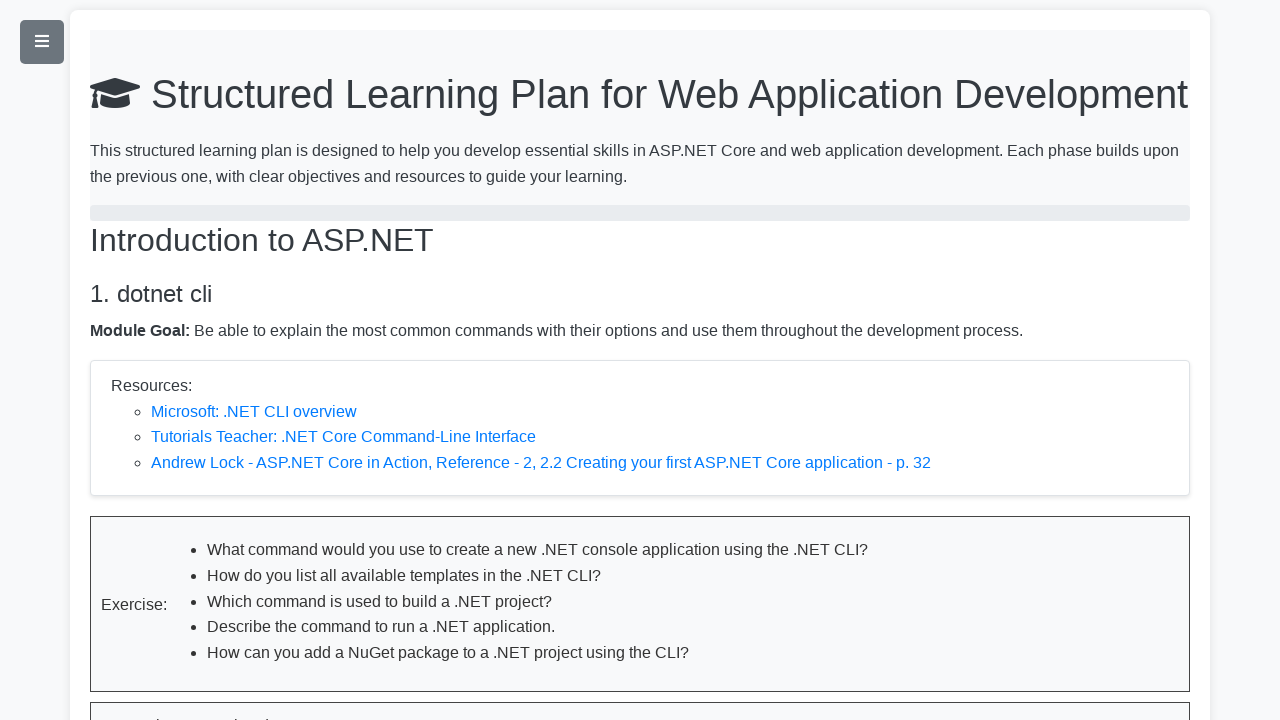

Verified third phase heading 'The Model-View-Controller Design Pattern' exists
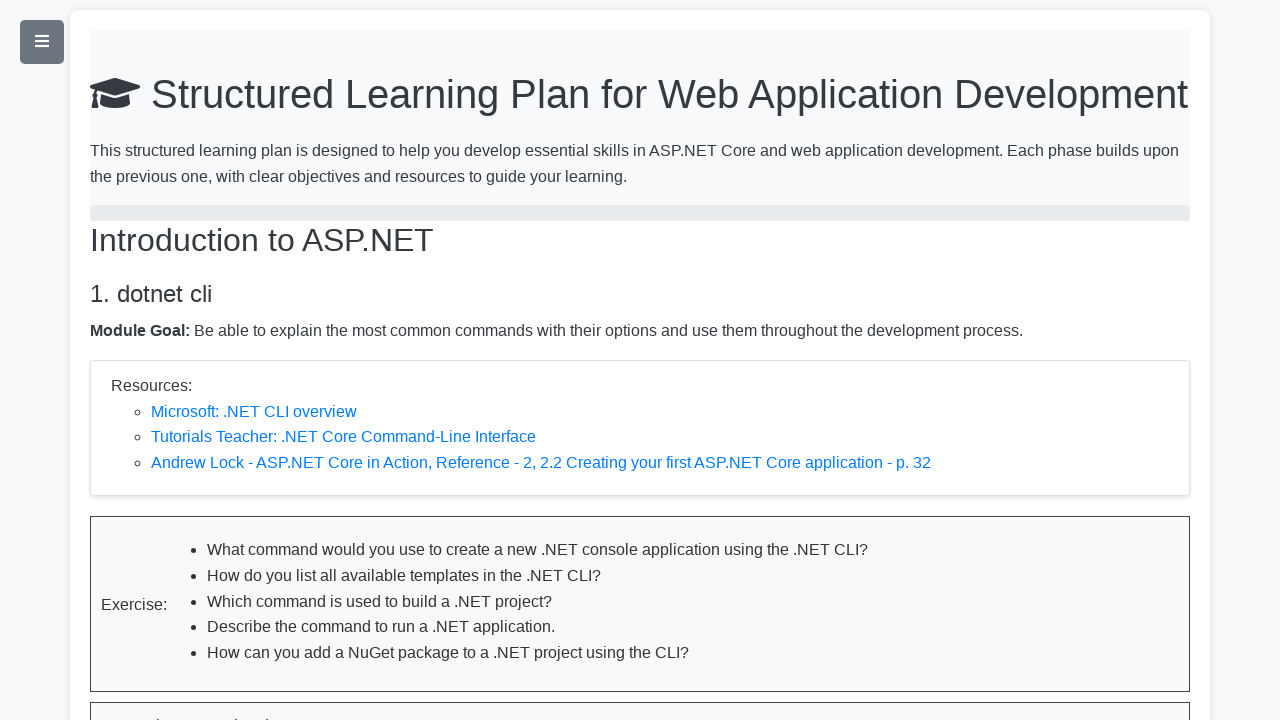

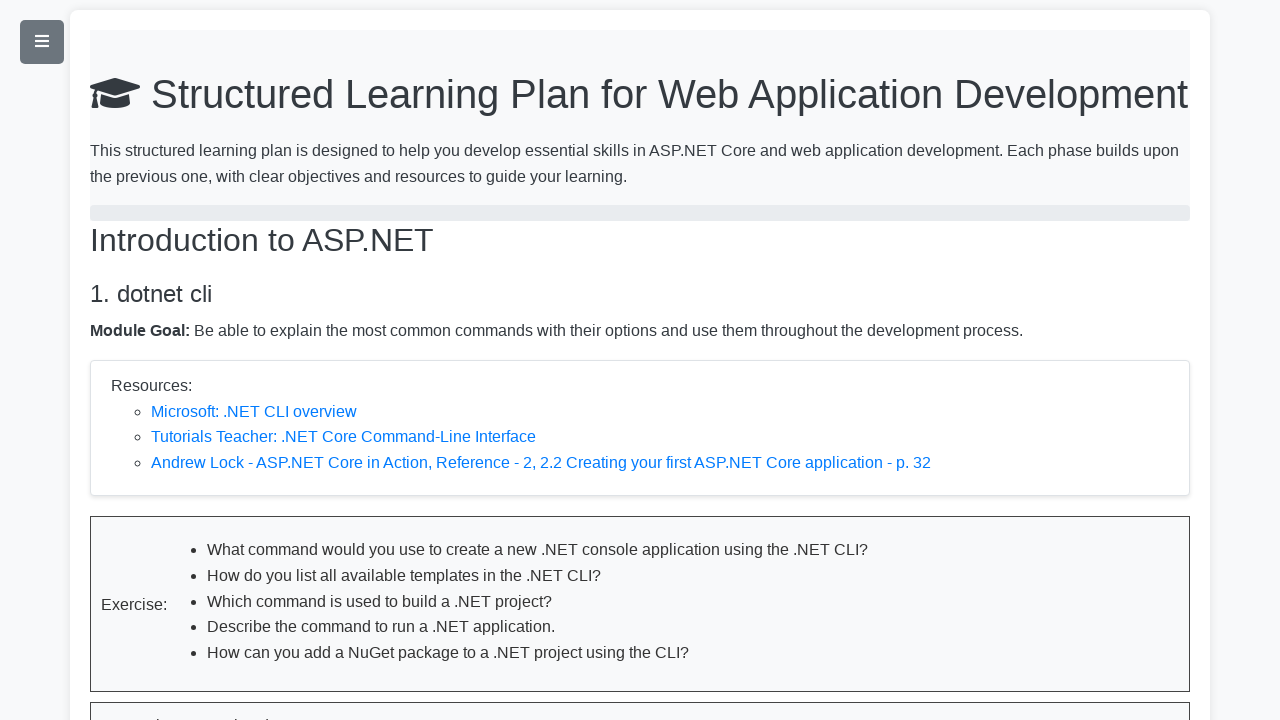